Tests that an element (div3) becomes visible within a 900ms timeout by clicking a button and verifying it eventually displays

Starting URL: http://seleniumhq.github.io/fluent-selenium/slowlyVisible.html

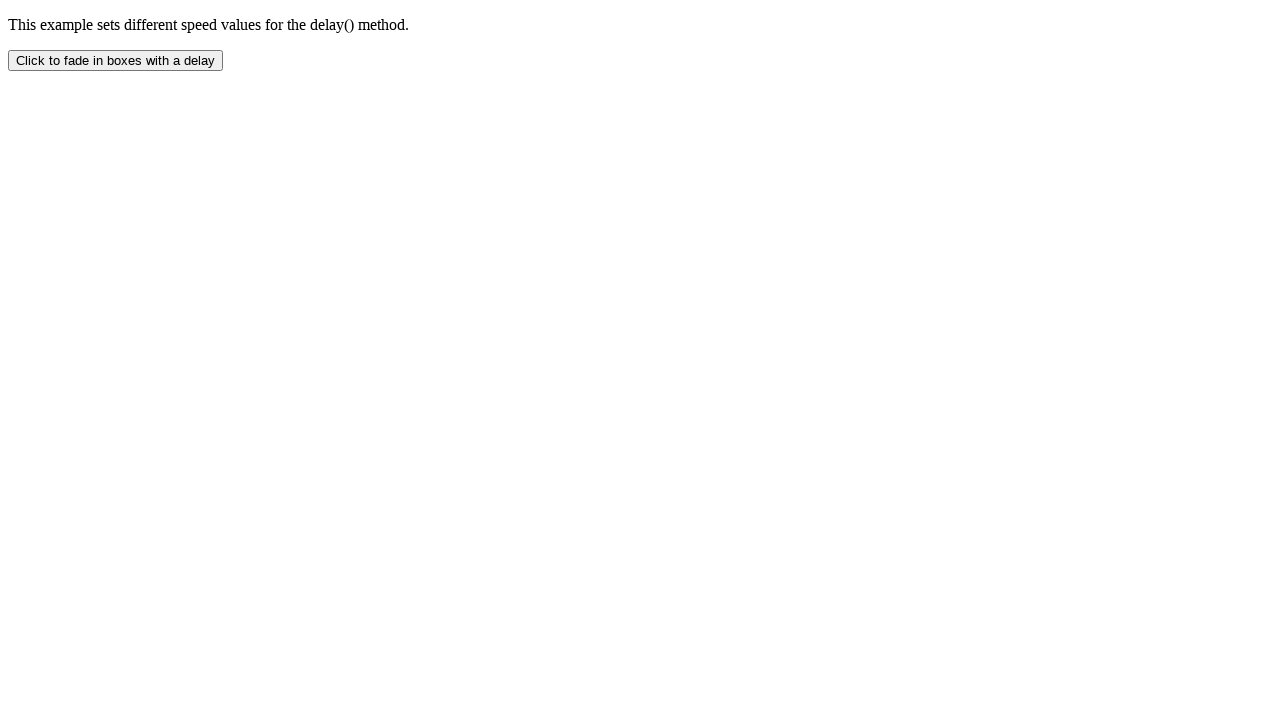

Navigated to slowlyVisible.html test page
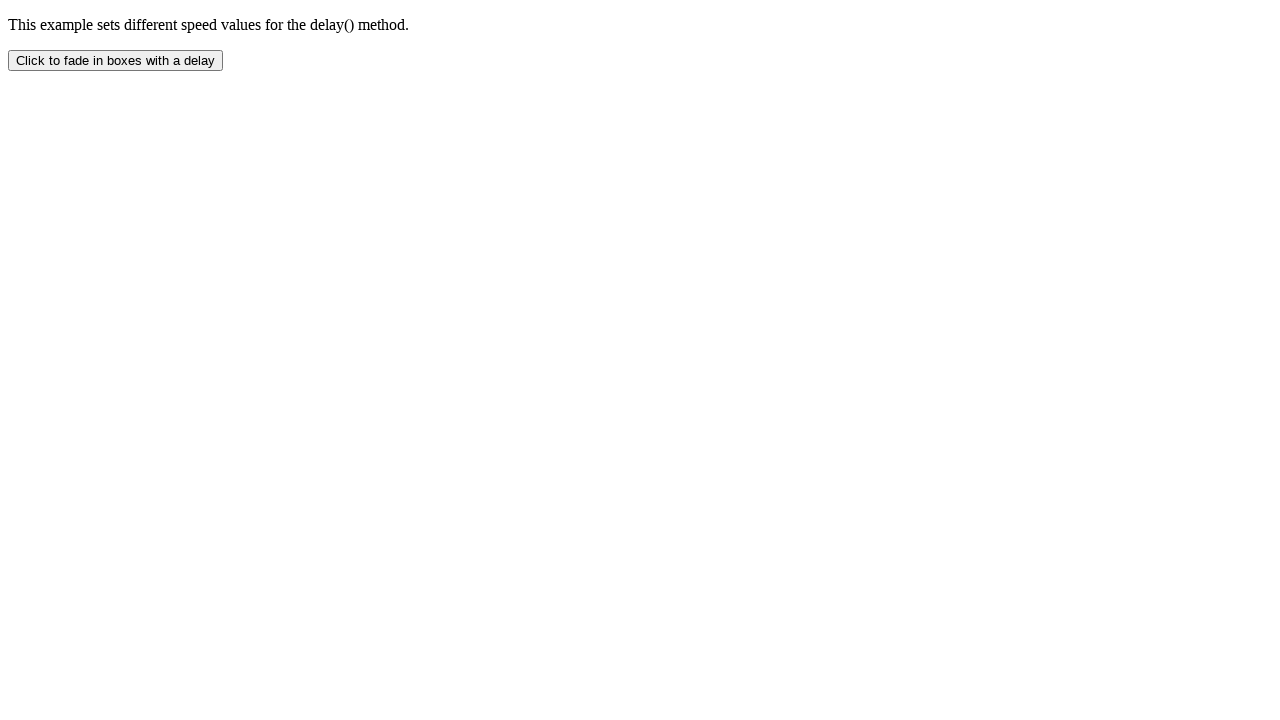

Clicked button to trigger slow visibility animation at (116, 60) on button
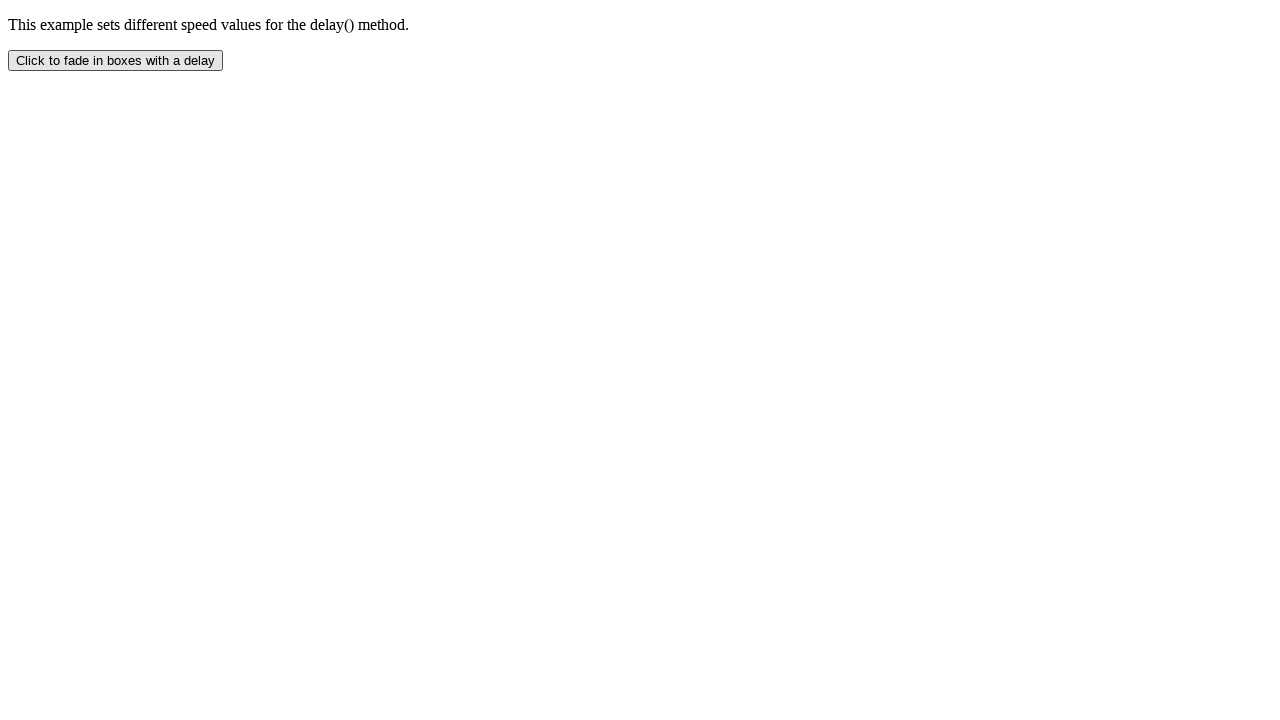

div3 element became visible within 900ms timeout
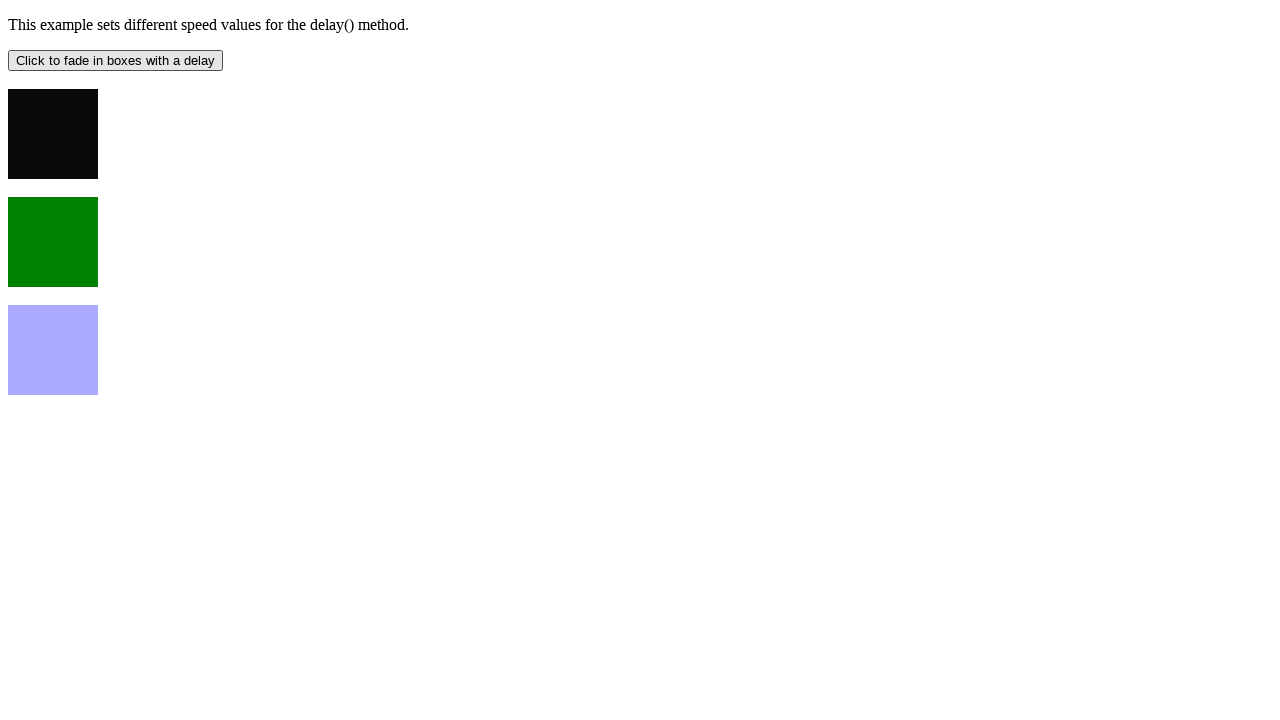

Verified div3 is_visible() returned True
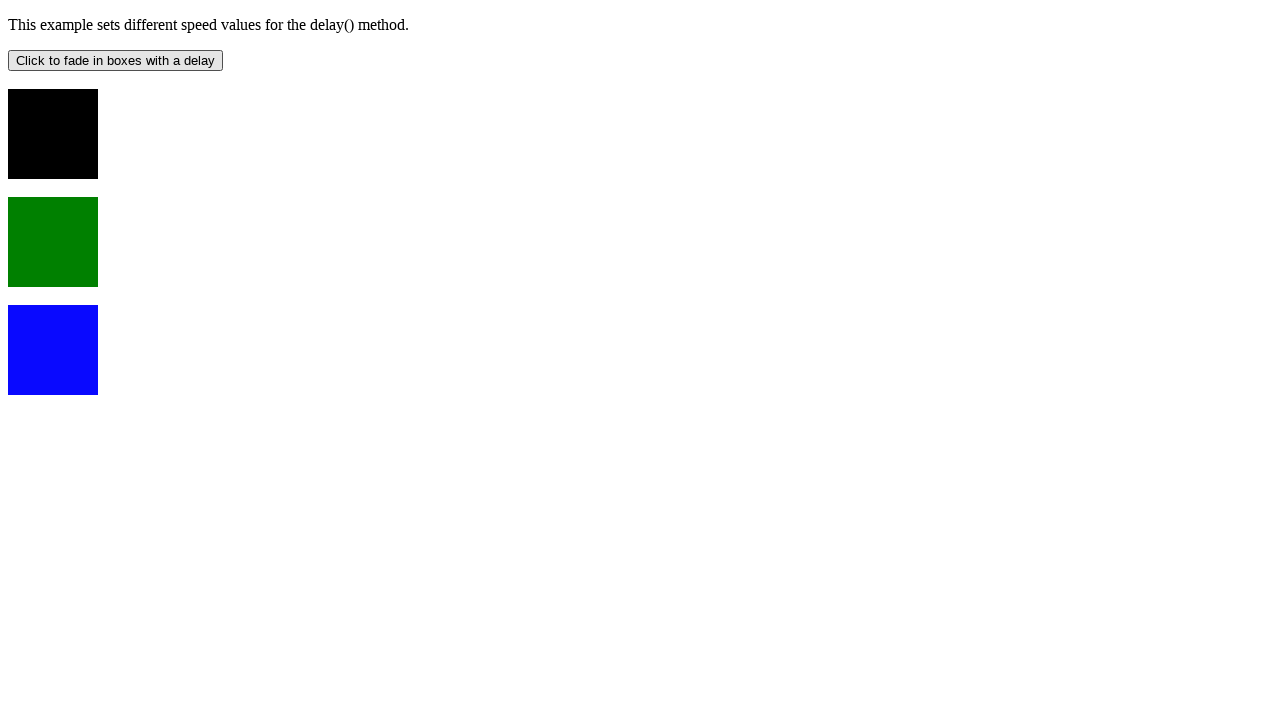

Assertion passed: div3 is visible
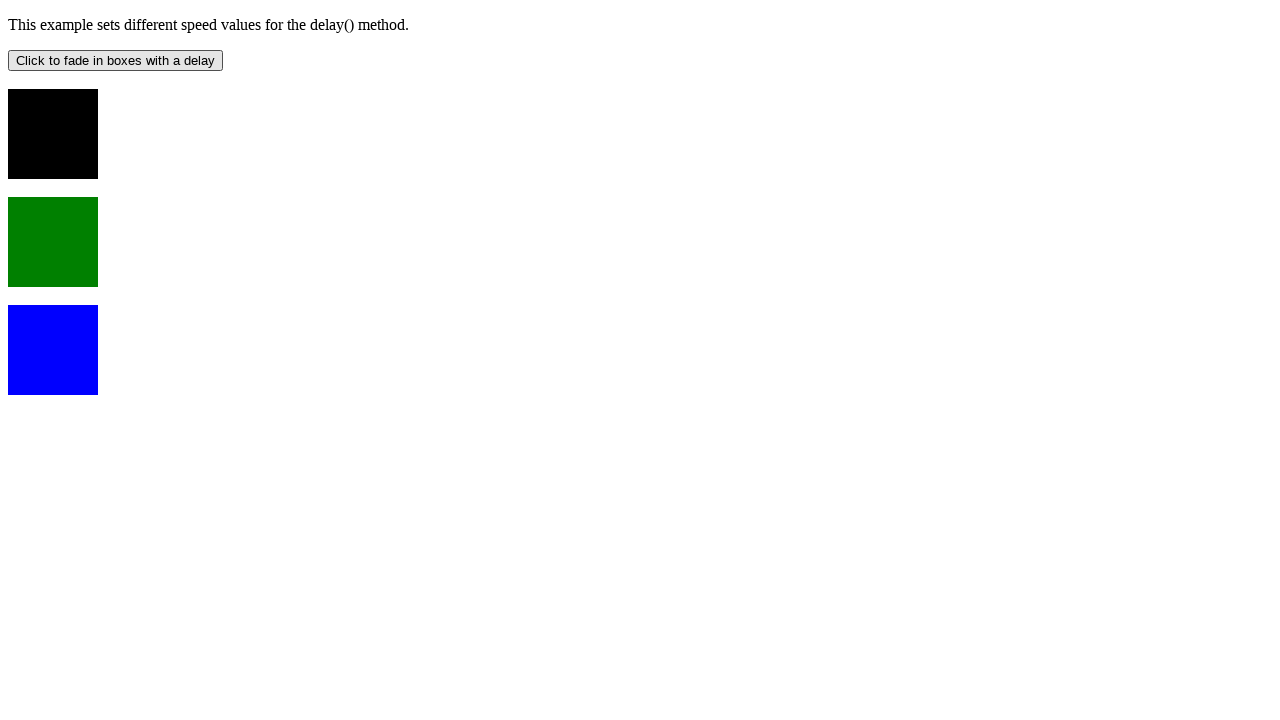

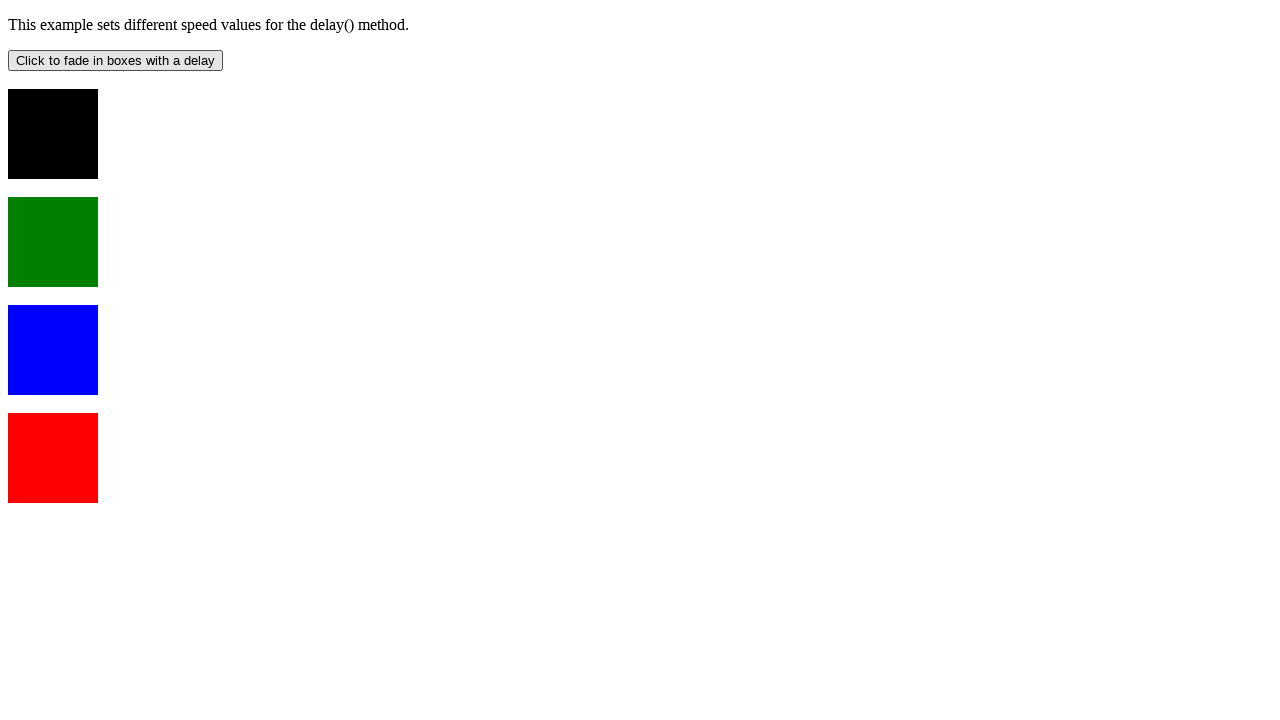